Tests a license plate generator by selecting multiple US states from a dropdown and customizing color values for each state's plate

Starting URL: https://mohan-chinnappan-n5.github.io/common/license-plate/index.html

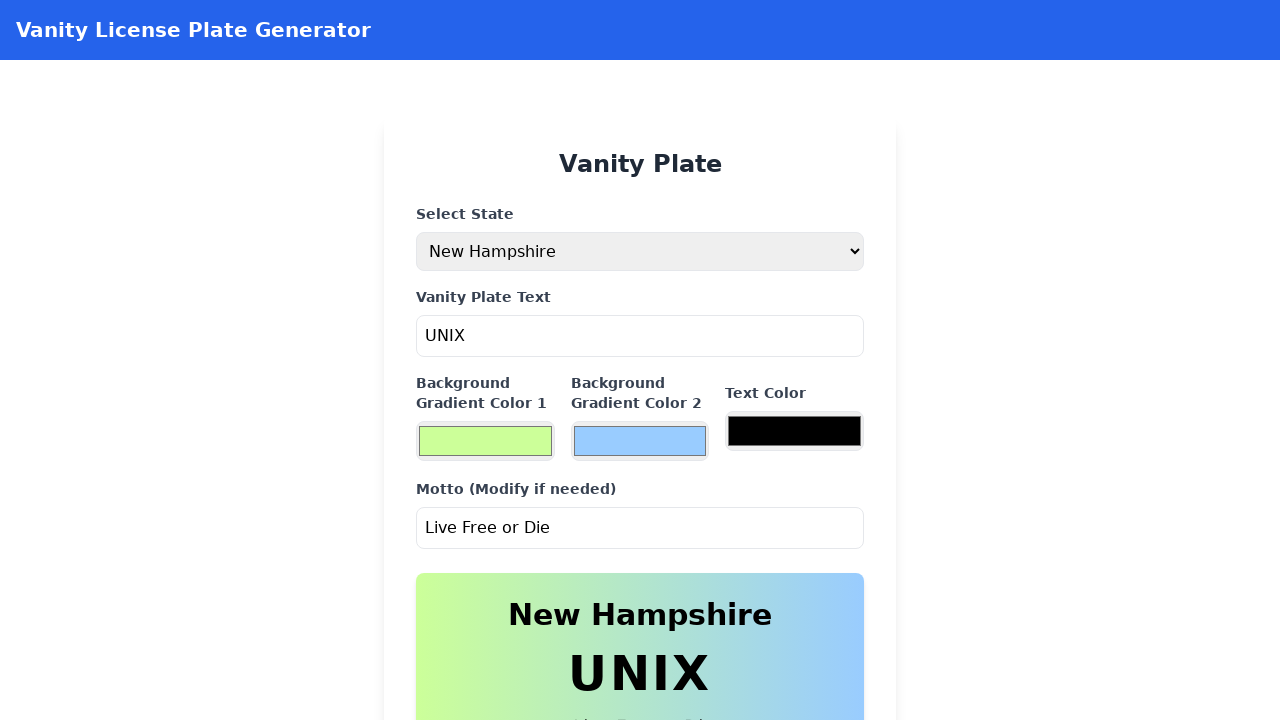

Selected 'New Jersey' from state dropdown on internal:role=combobox
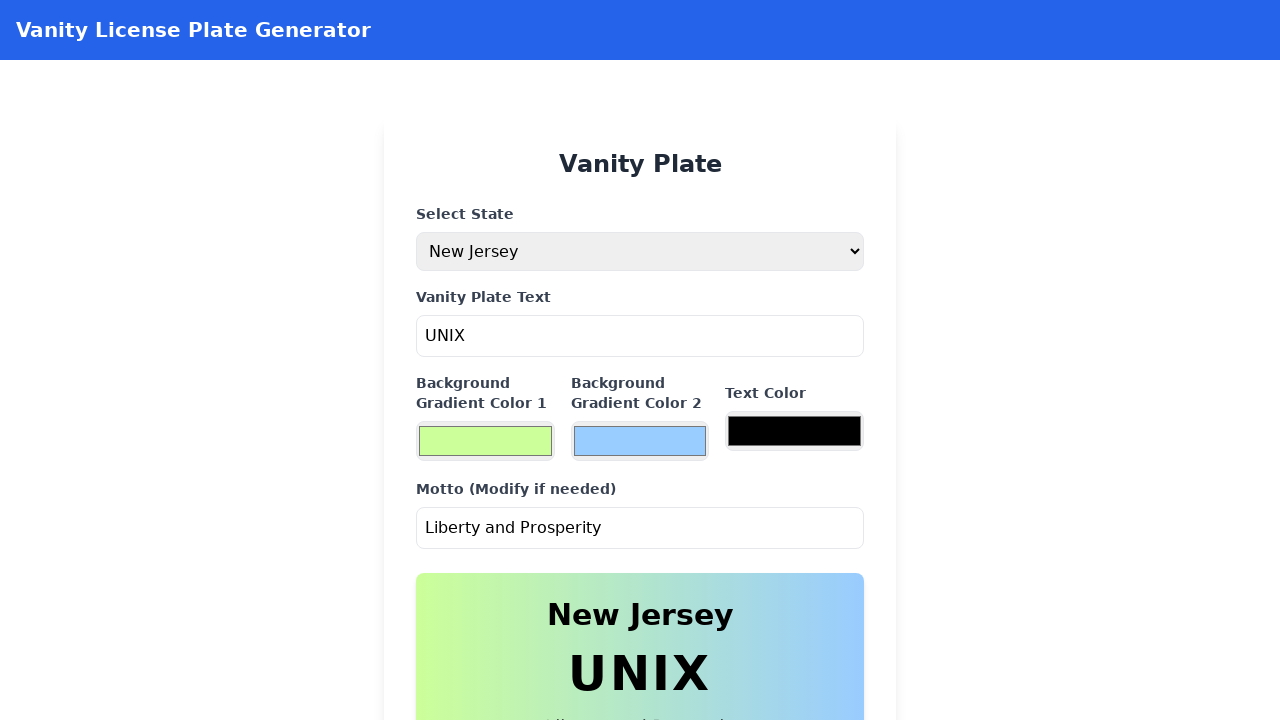

Clicked first color textbox at (485, 441) on internal:role=textbox >> nth=1
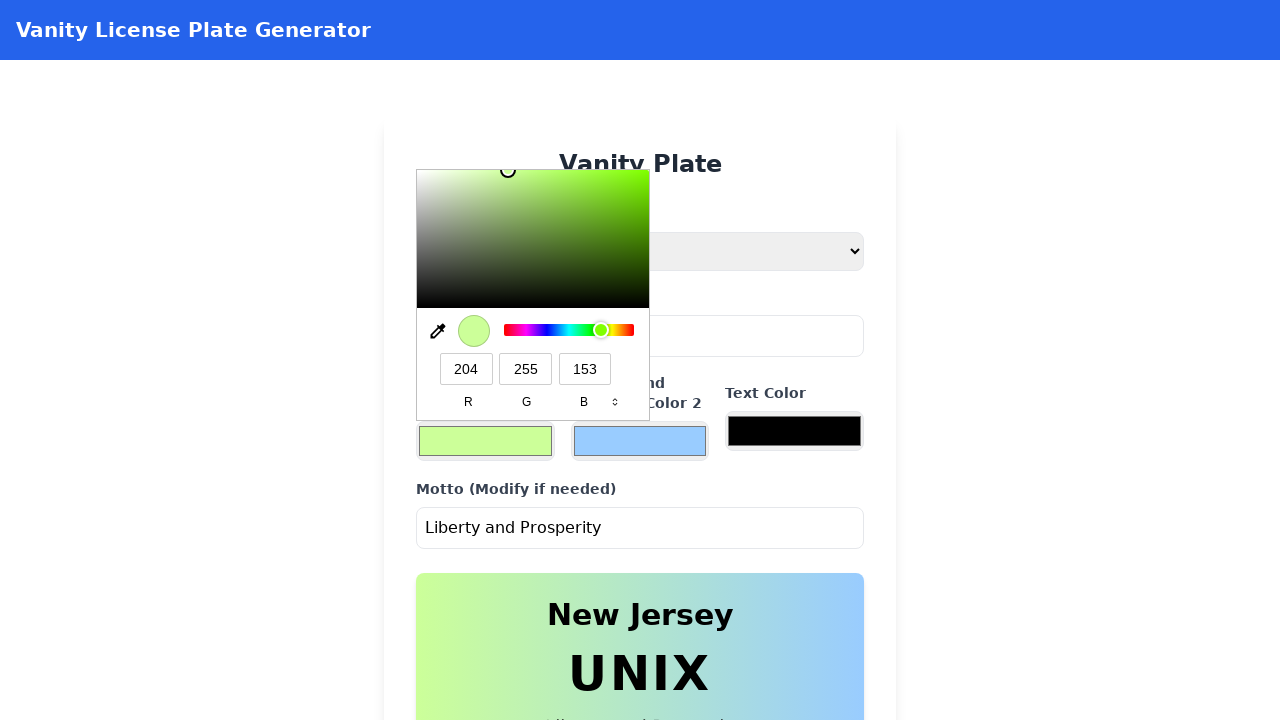

Filled first color textbox with '#7ad61f' (green) on internal:role=textbox >> nth=1
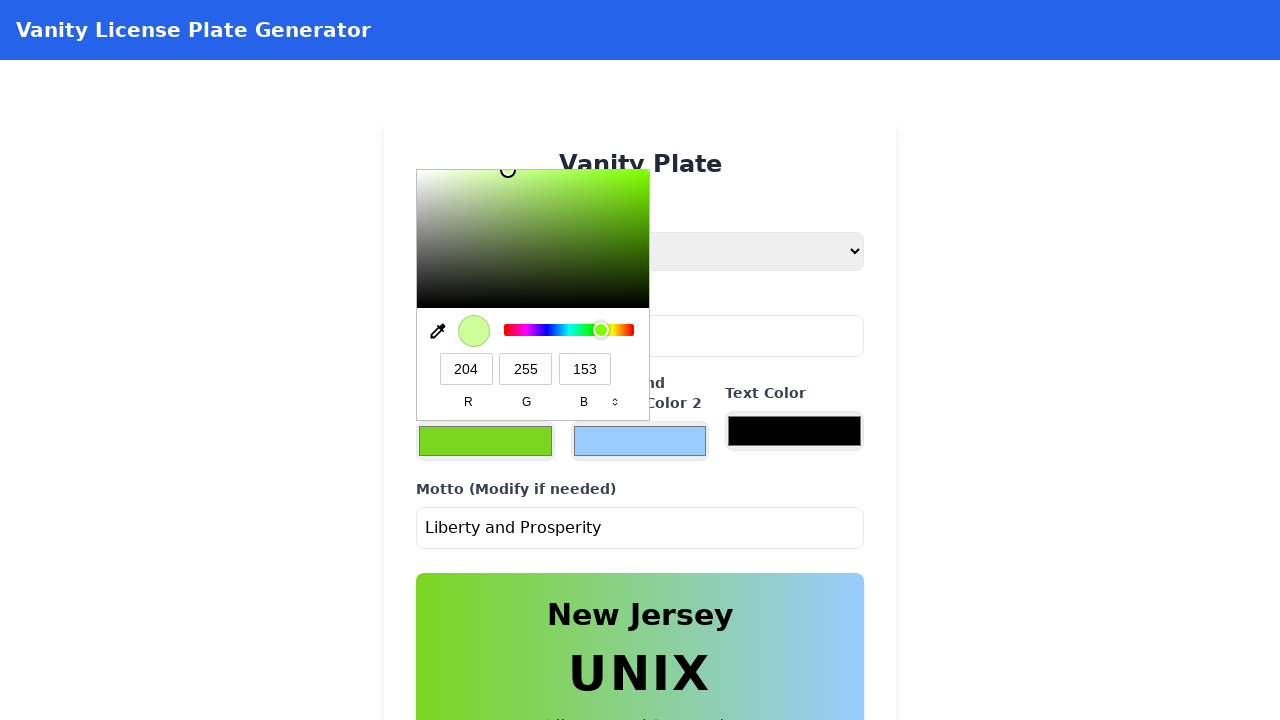

Clicked second color textbox at (640, 441) on internal:role=textbox >> nth=2
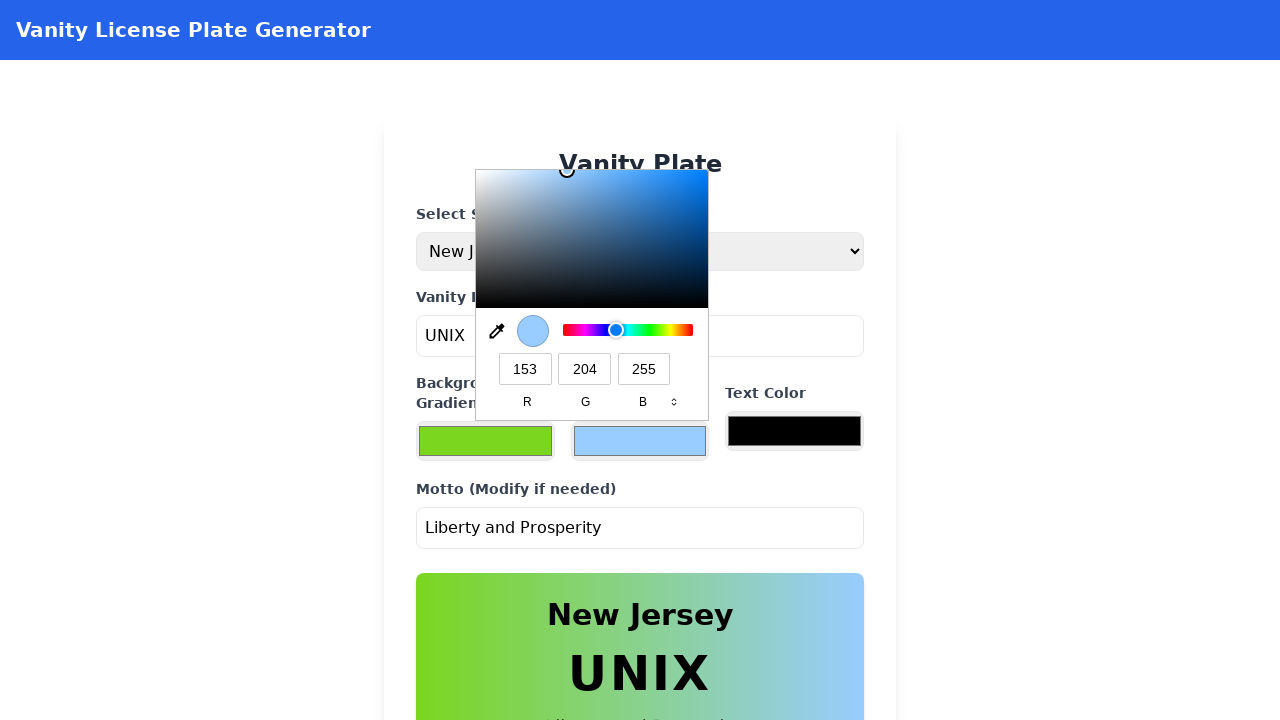

Filled second color textbox with '#1675d4' (blue) on internal:role=textbox >> nth=2
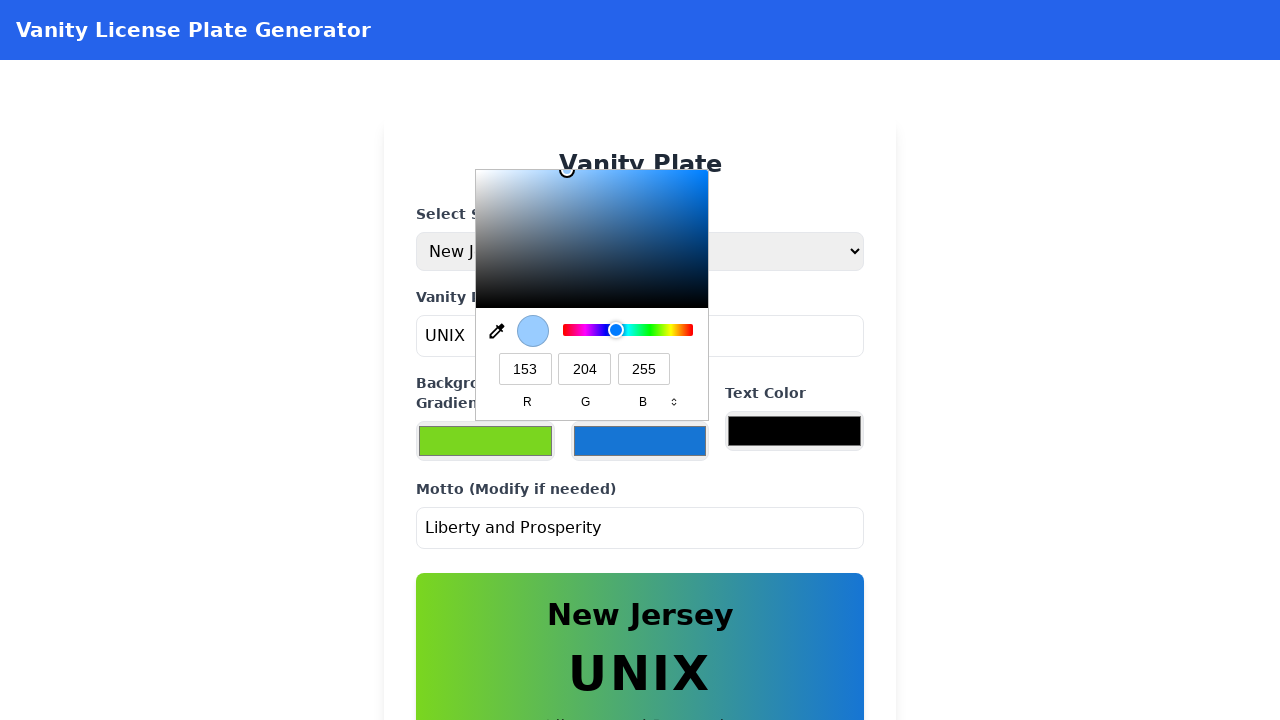

Clicked third color textbox at (795, 431) on internal:role=textbox >> nth=3
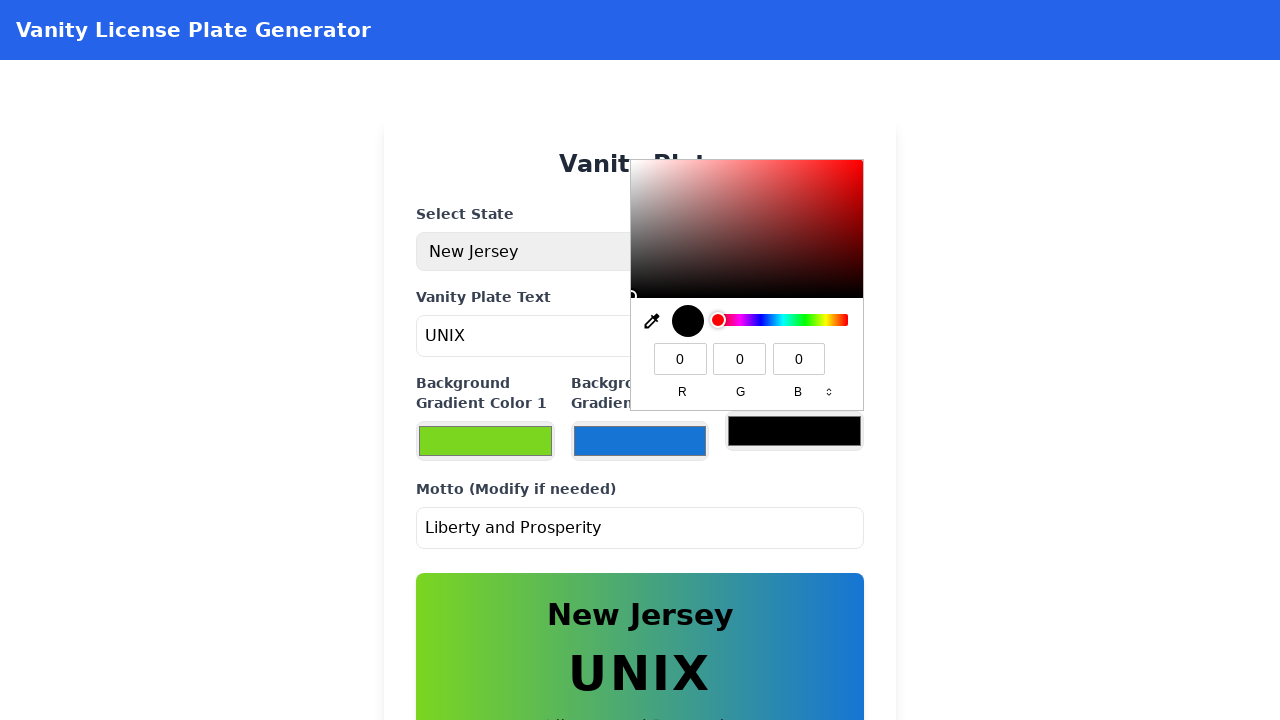

Filled third color textbox with '#4f0808' (dark red) on internal:role=textbox >> nth=3
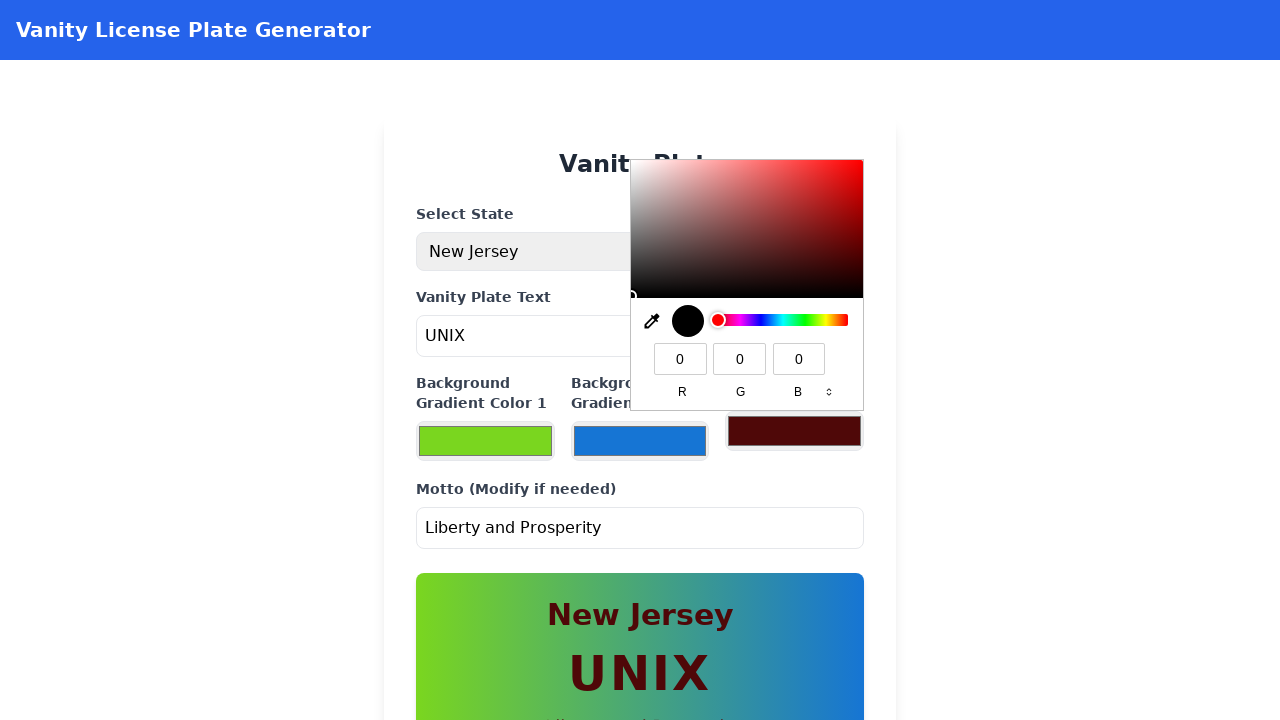

Selected 'New York' from state dropdown on internal:role=combobox
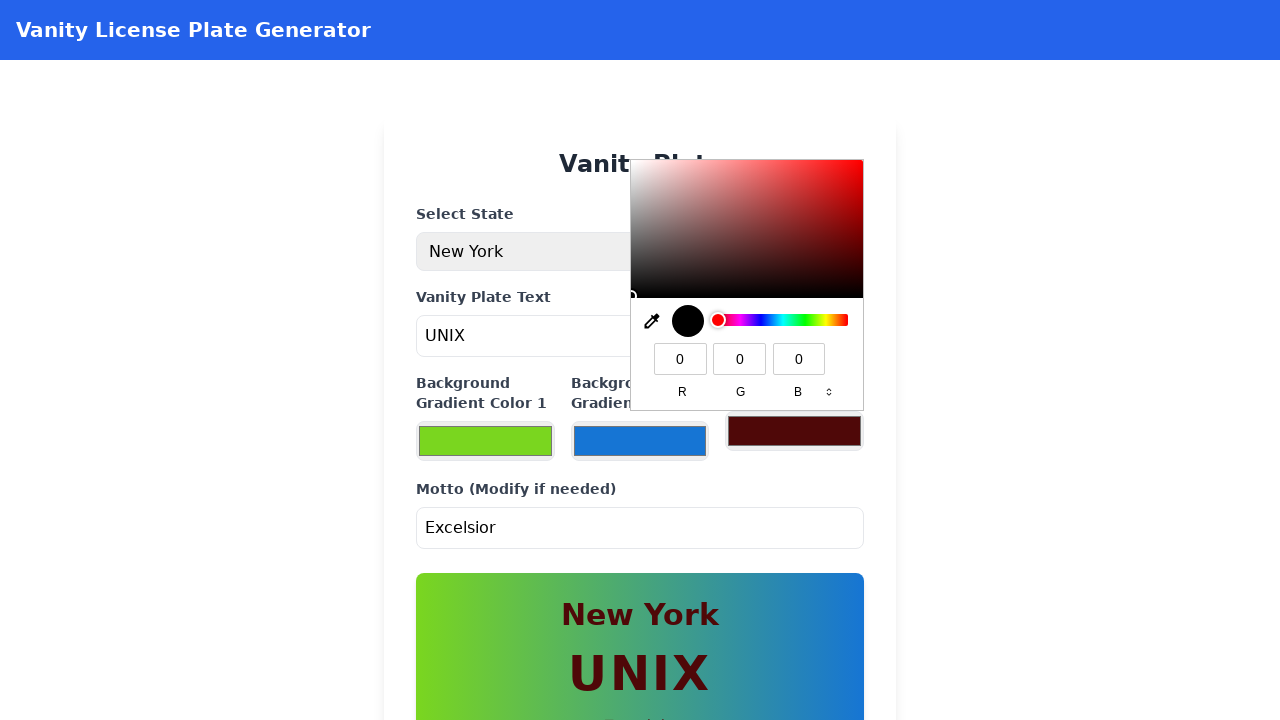

Clicked first color textbox at (485, 441) on internal:role=textbox >> nth=1
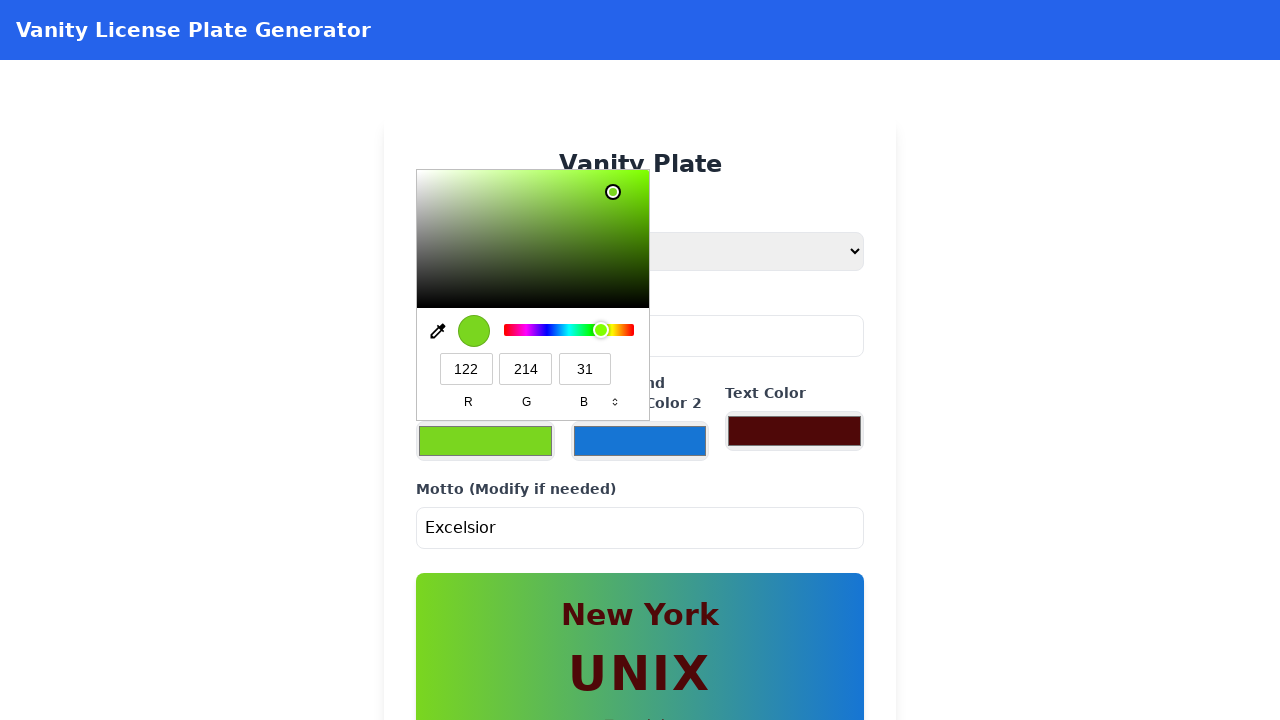

Filled first color textbox with '#7ad61f' (green) on internal:role=textbox >> nth=1
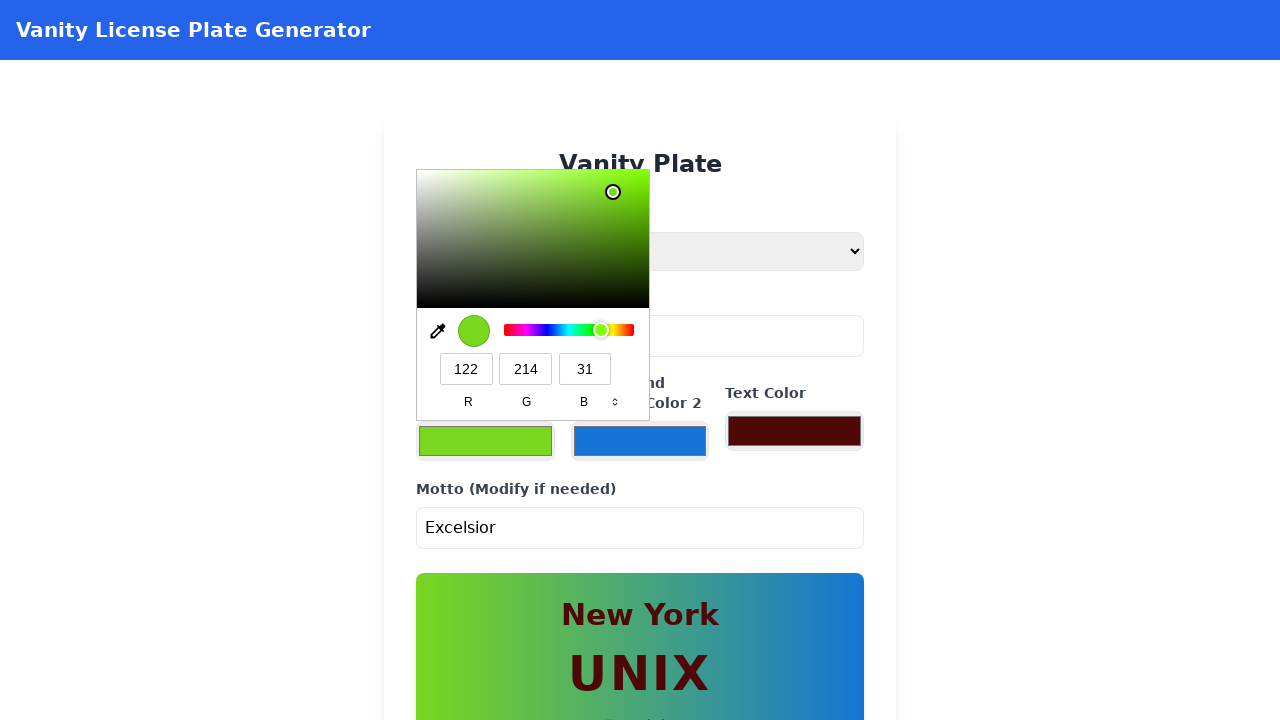

Clicked second color textbox at (640, 441) on internal:role=textbox >> nth=2
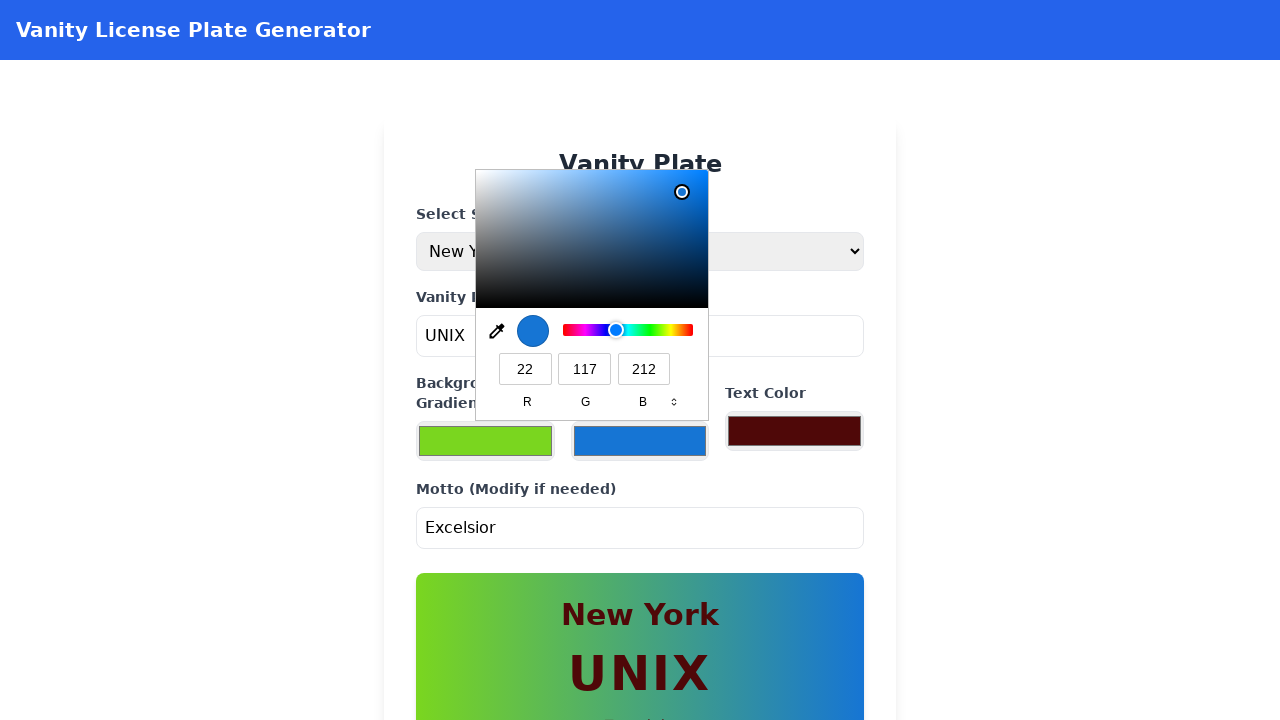

Filled second color textbox with '#1675d4' (blue) on internal:role=textbox >> nth=2
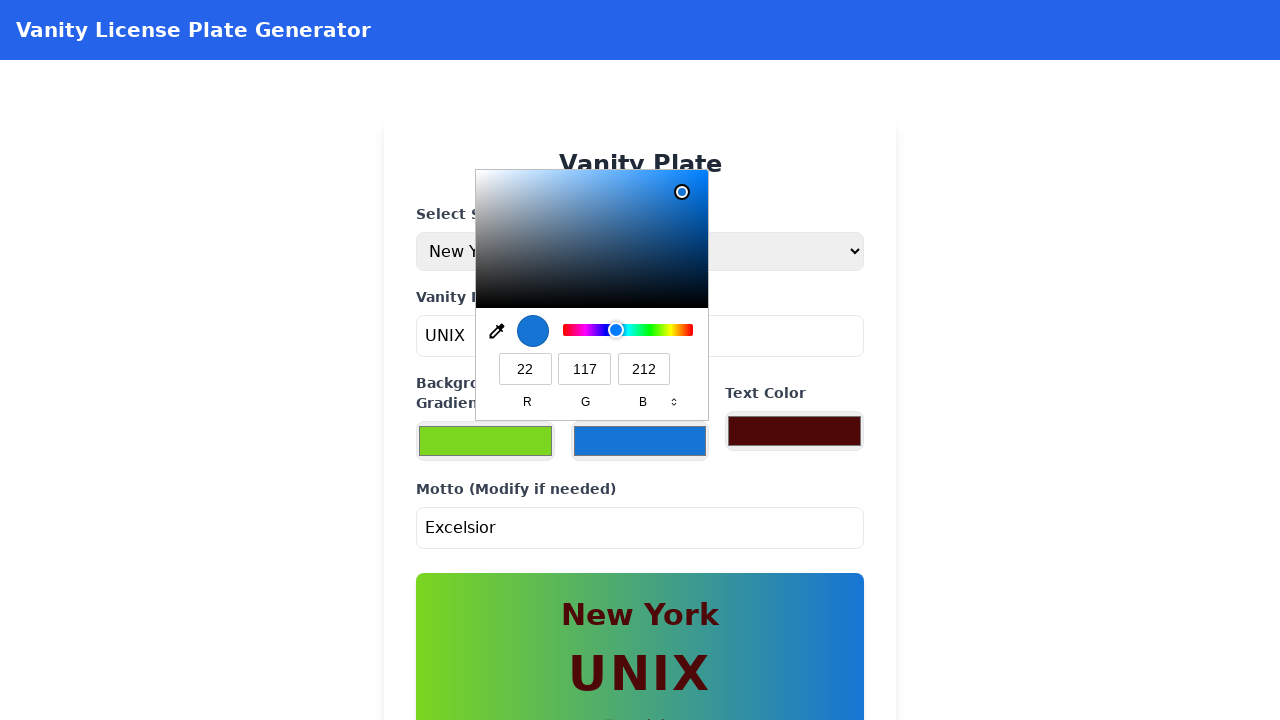

Clicked third color textbox at (795, 431) on internal:role=textbox >> nth=3
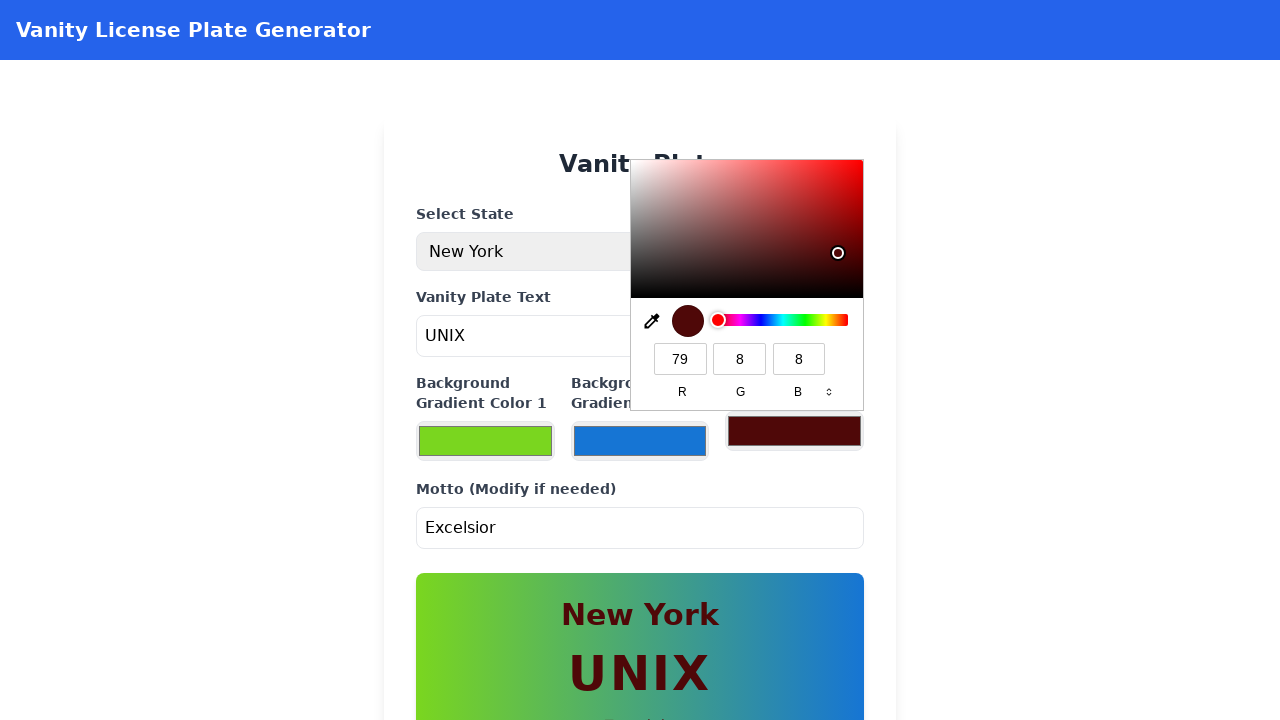

Filled third color textbox with '#4f0808' (dark red) on internal:role=textbox >> nth=3
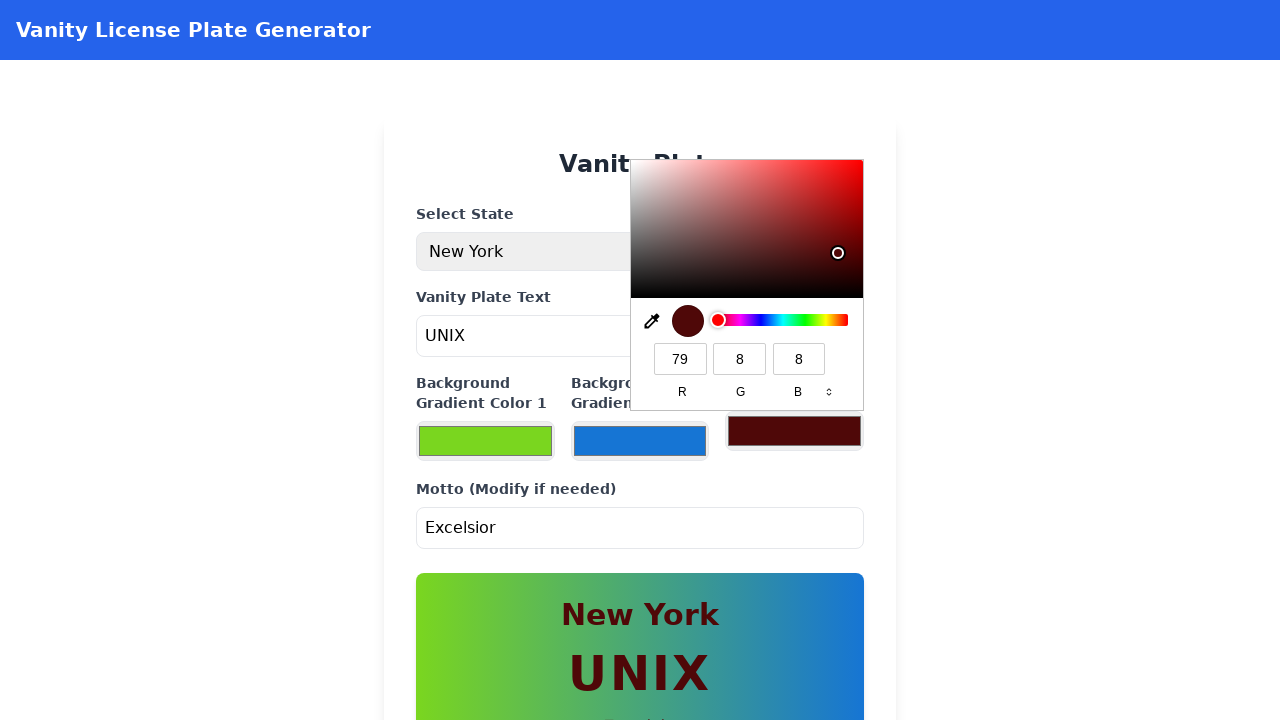

Selected 'California' from state dropdown on internal:role=combobox
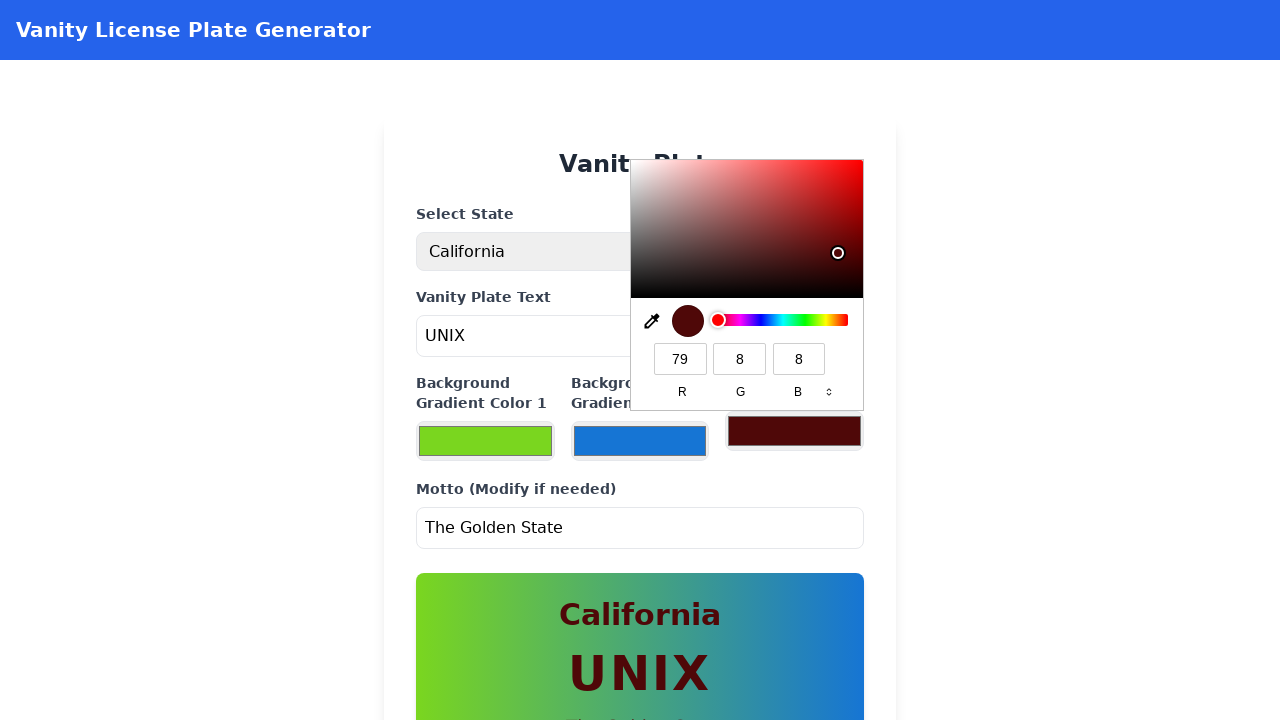

Clicked first color textbox at (485, 441) on internal:role=textbox >> nth=1
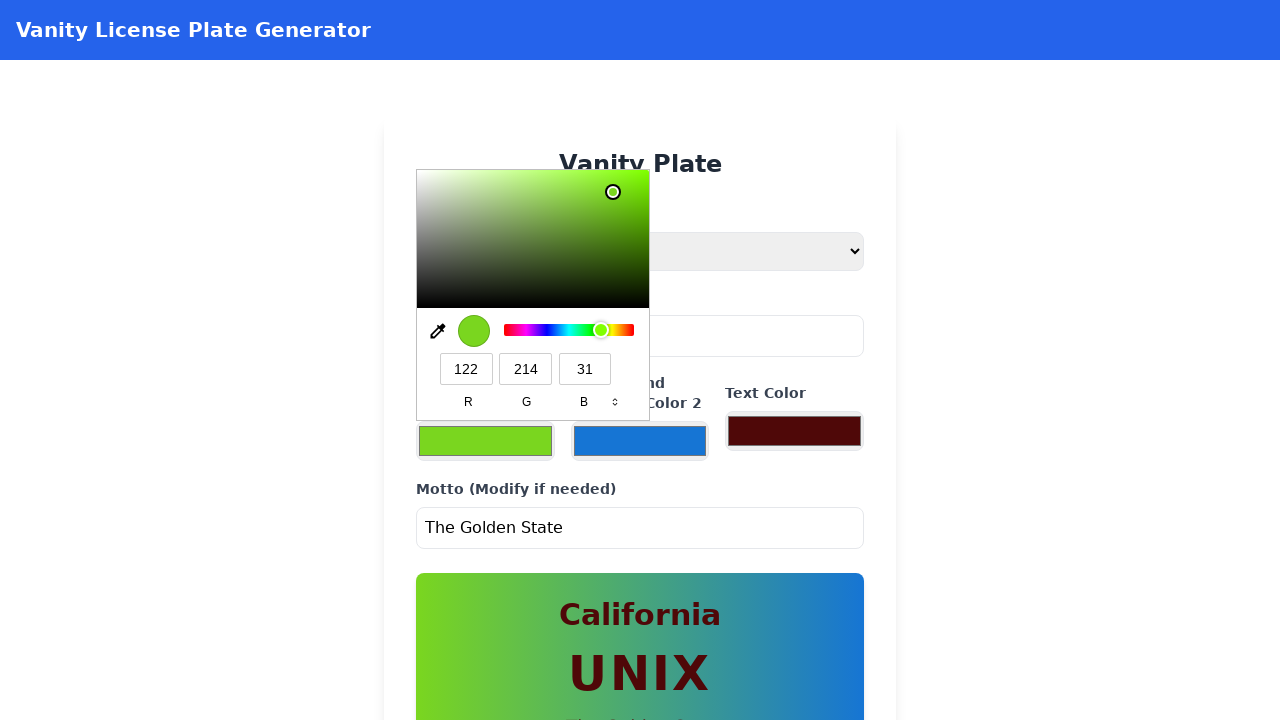

Filled first color textbox with '#7ad61f' (green) on internal:role=textbox >> nth=1
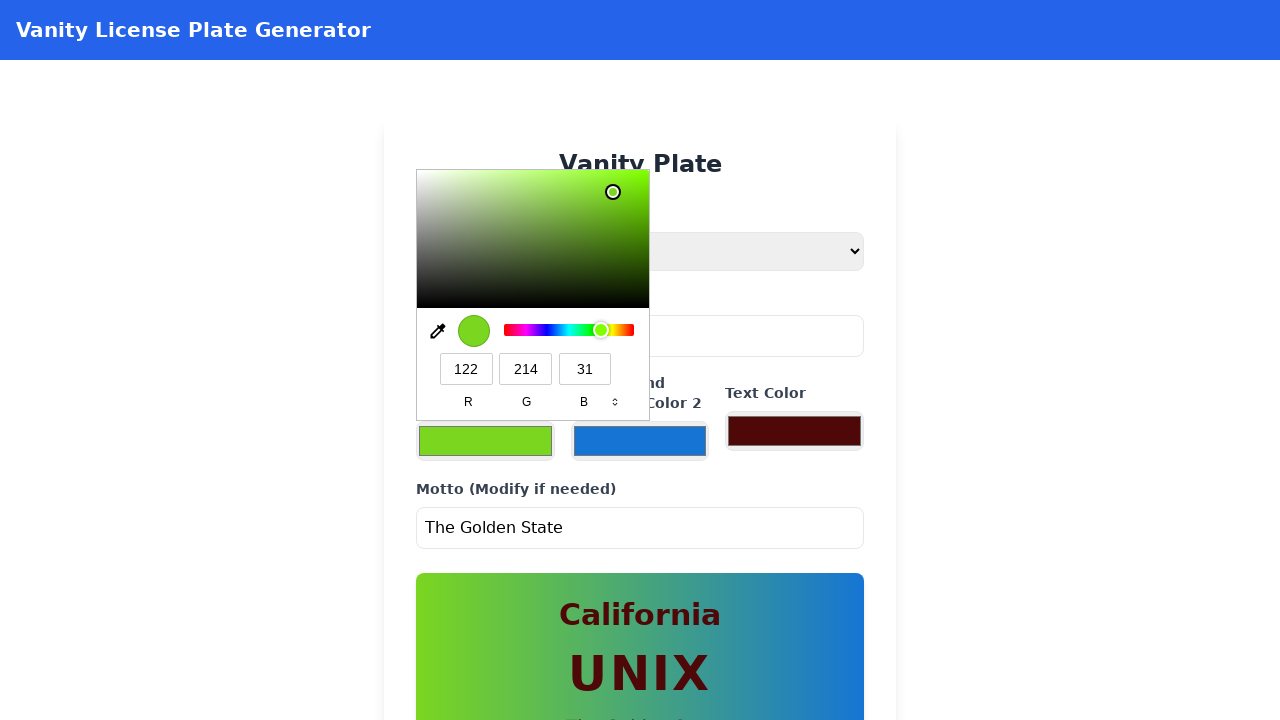

Clicked second color textbox at (640, 441) on internal:role=textbox >> nth=2
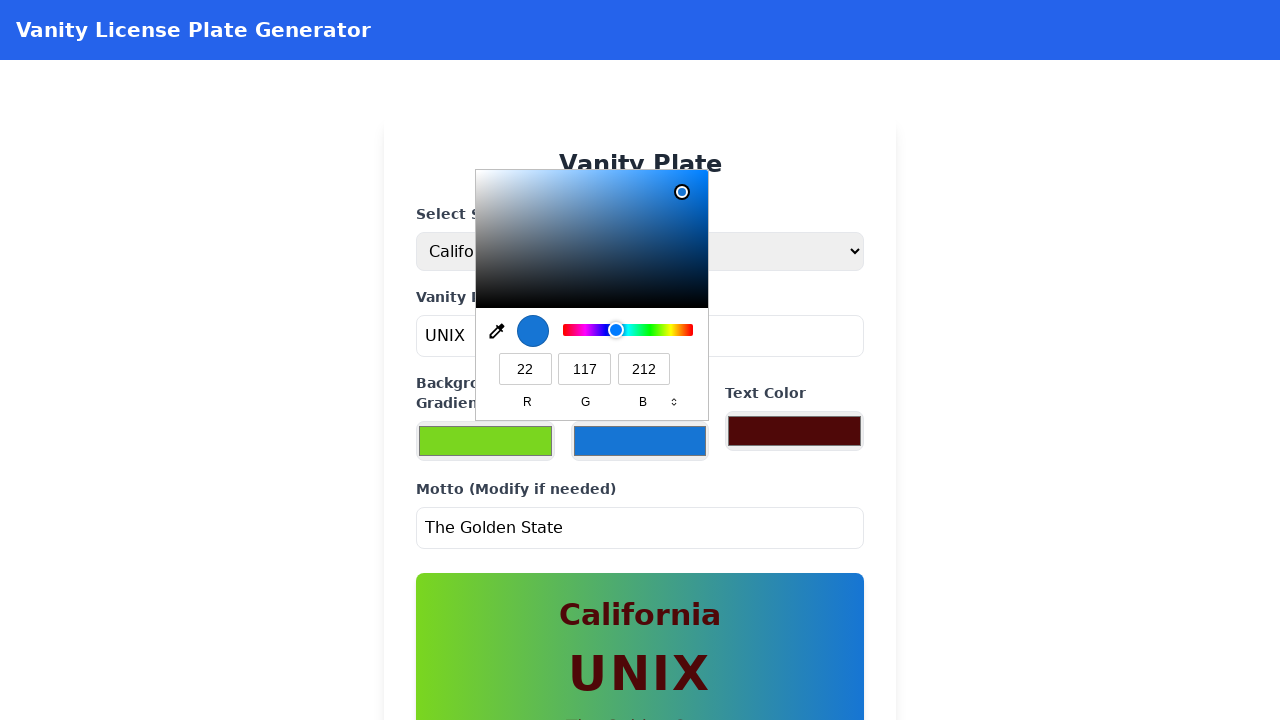

Filled second color textbox with '#1675d4' (blue) on internal:role=textbox >> nth=2
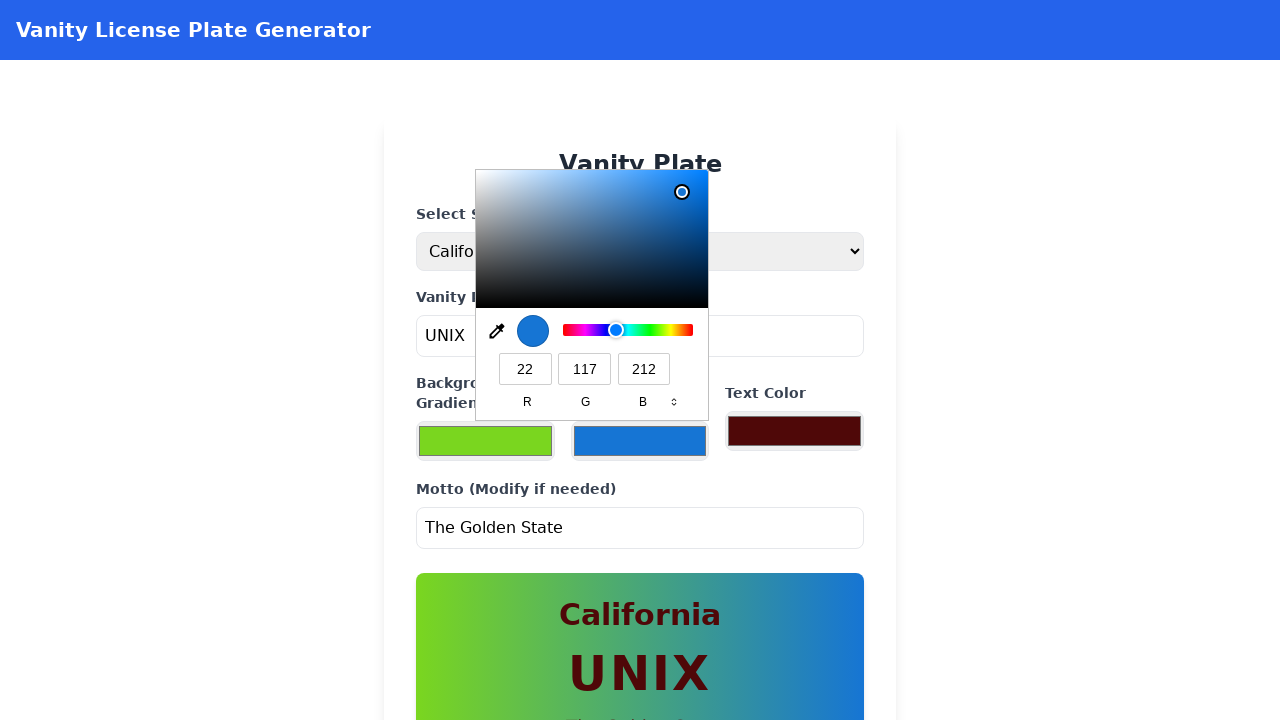

Clicked third color textbox at (795, 431) on internal:role=textbox >> nth=3
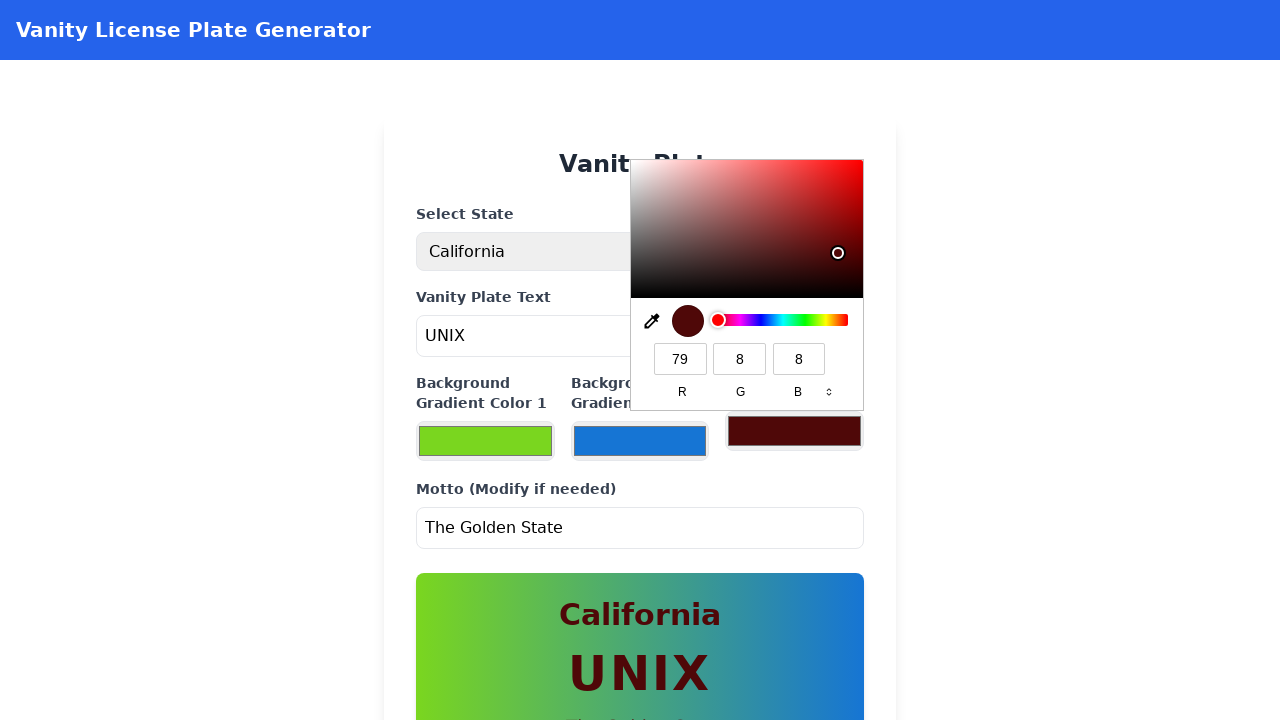

Filled third color textbox with '#4f0808' (dark red) on internal:role=textbox >> nth=3
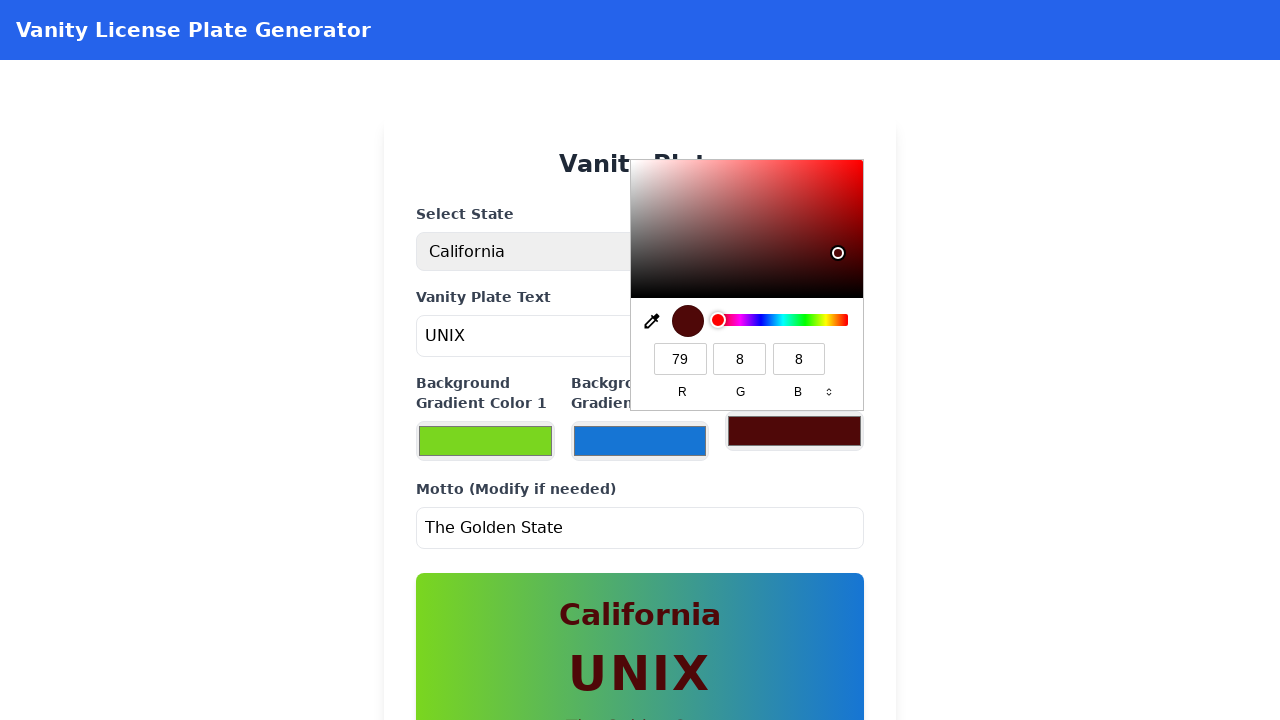

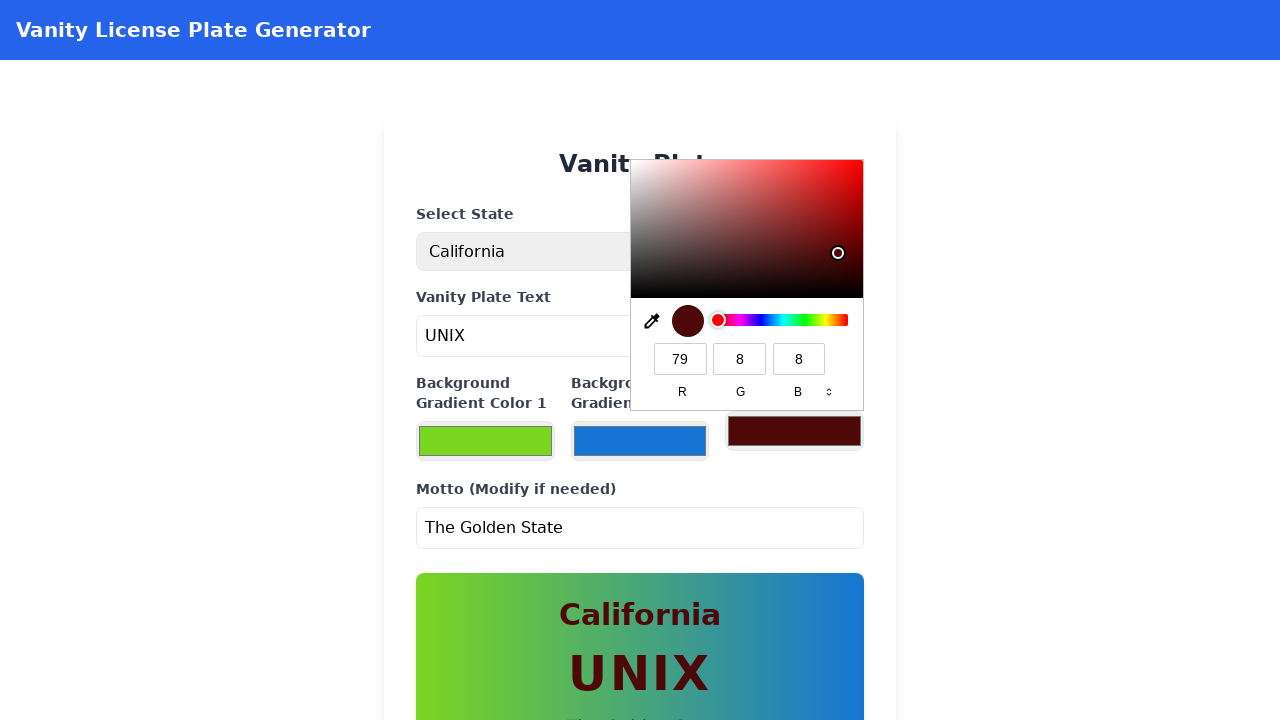